Tests adding a product to cart on an e-commerce practice site by finding a product containing "Cucumber" in the name and clicking its "ADD TO CART" button.

Starting URL: https://rahulshettyacademy.com/seleniumPractise/#/

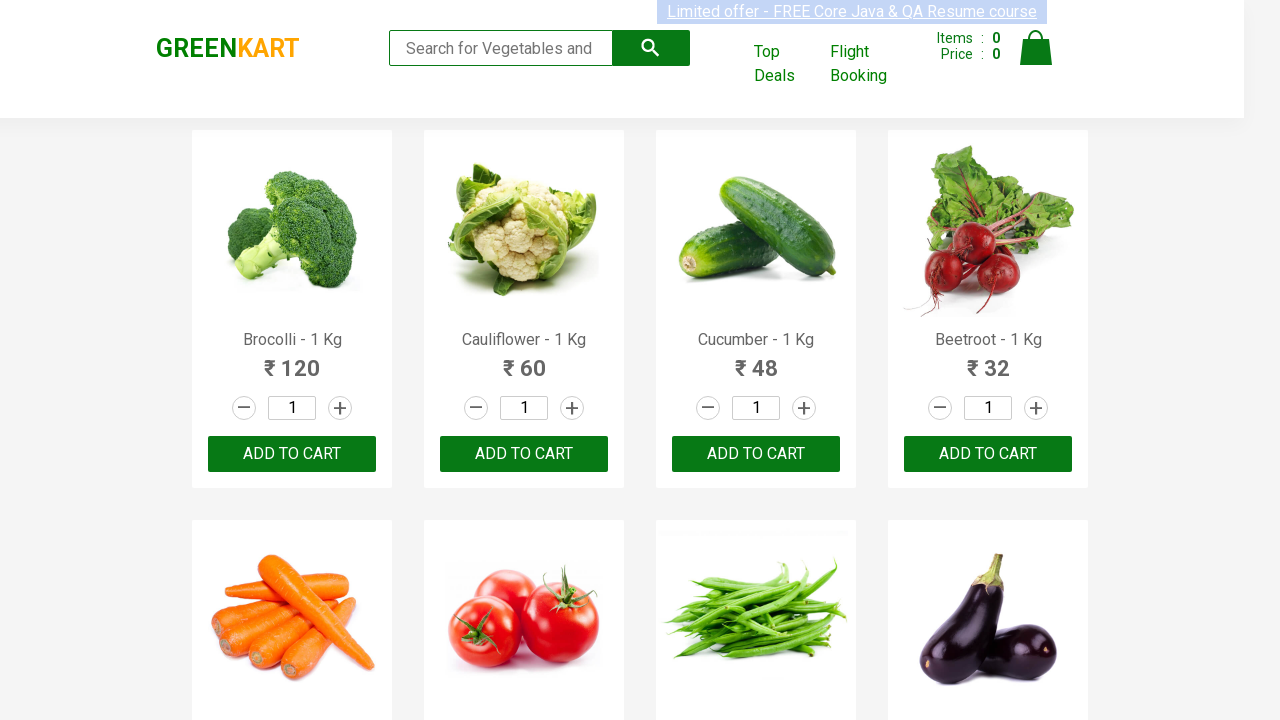

Waited for product names to load on e-commerce site
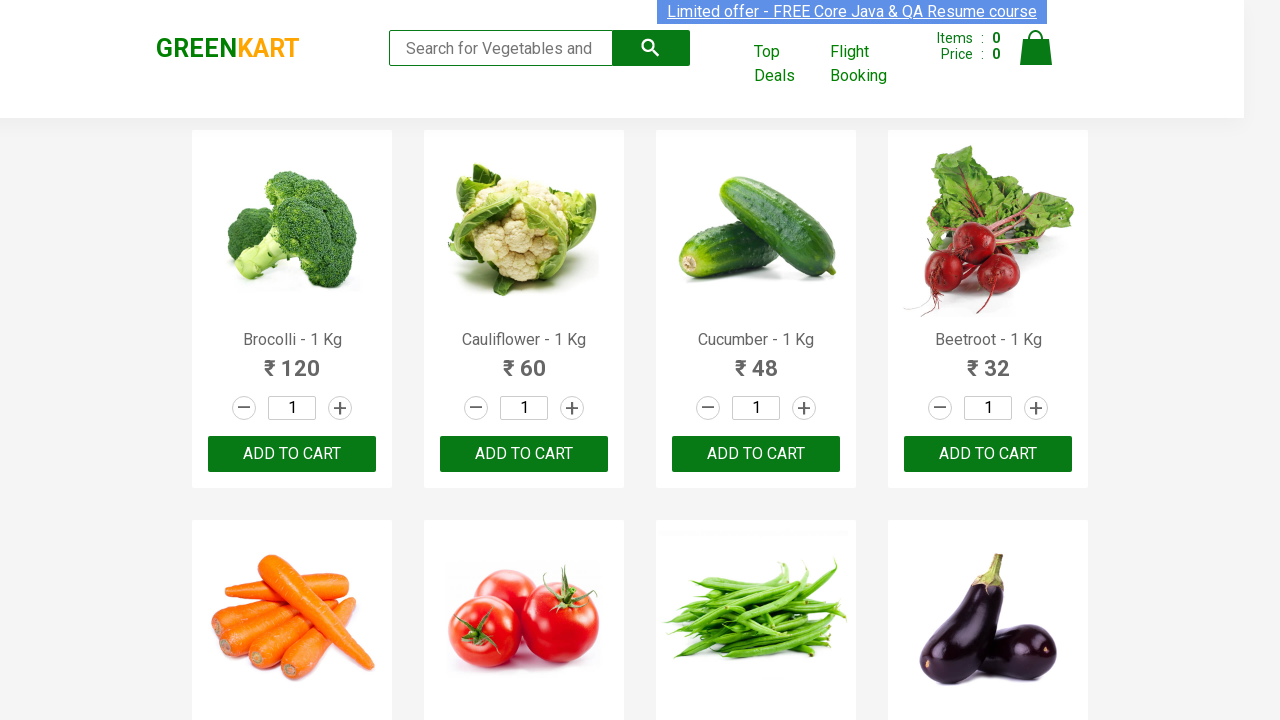

Retrieved all product name elements from page
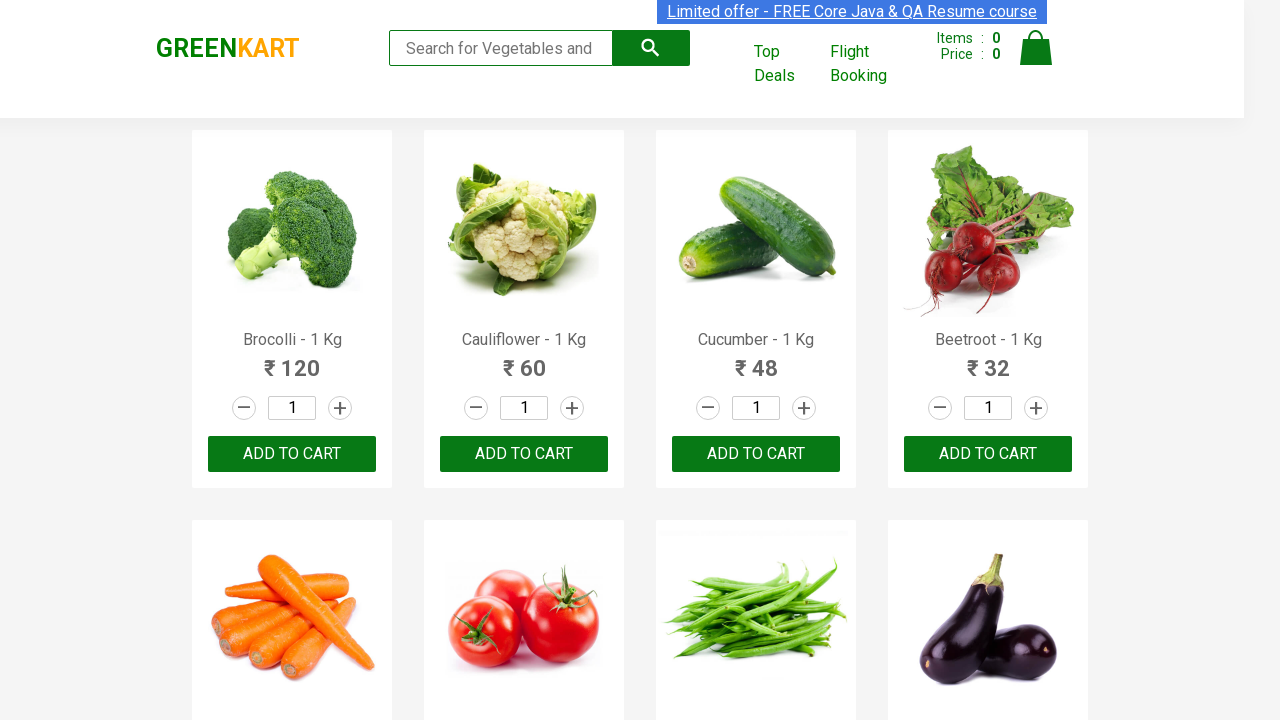

Checked product name: Brocolli - 1 Kg
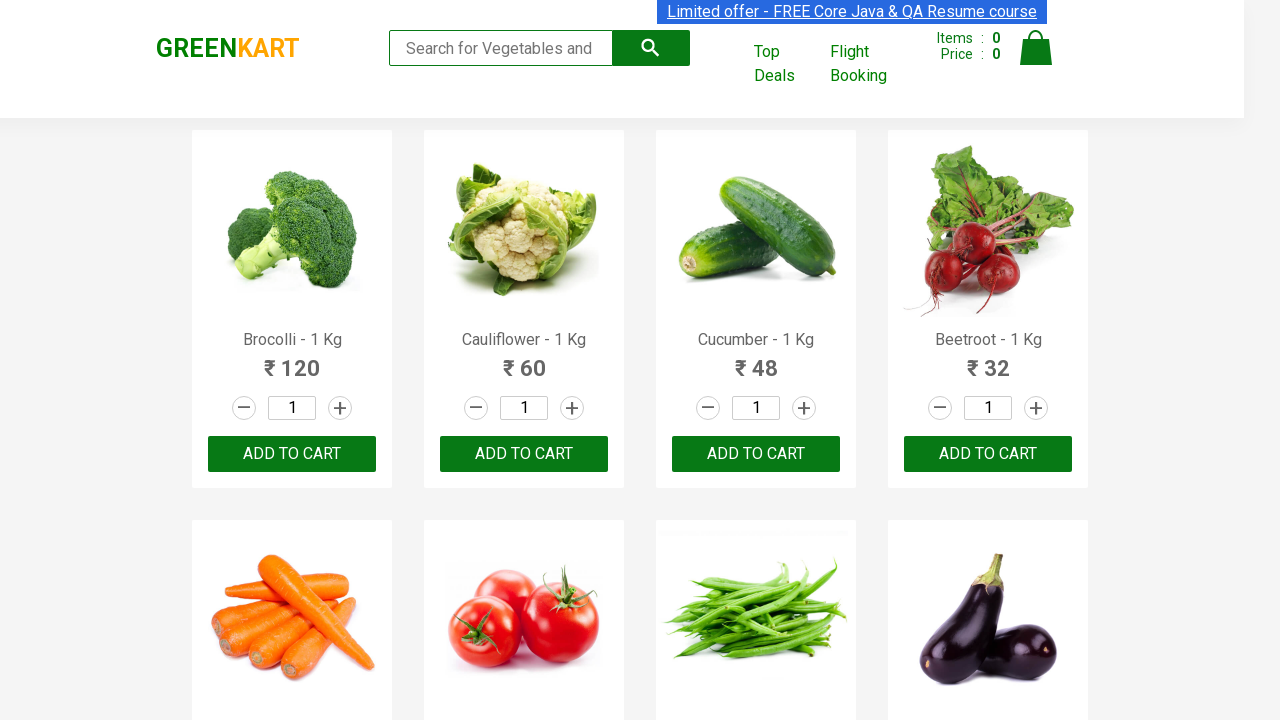

Checked product name: Cauliflower - 1 Kg
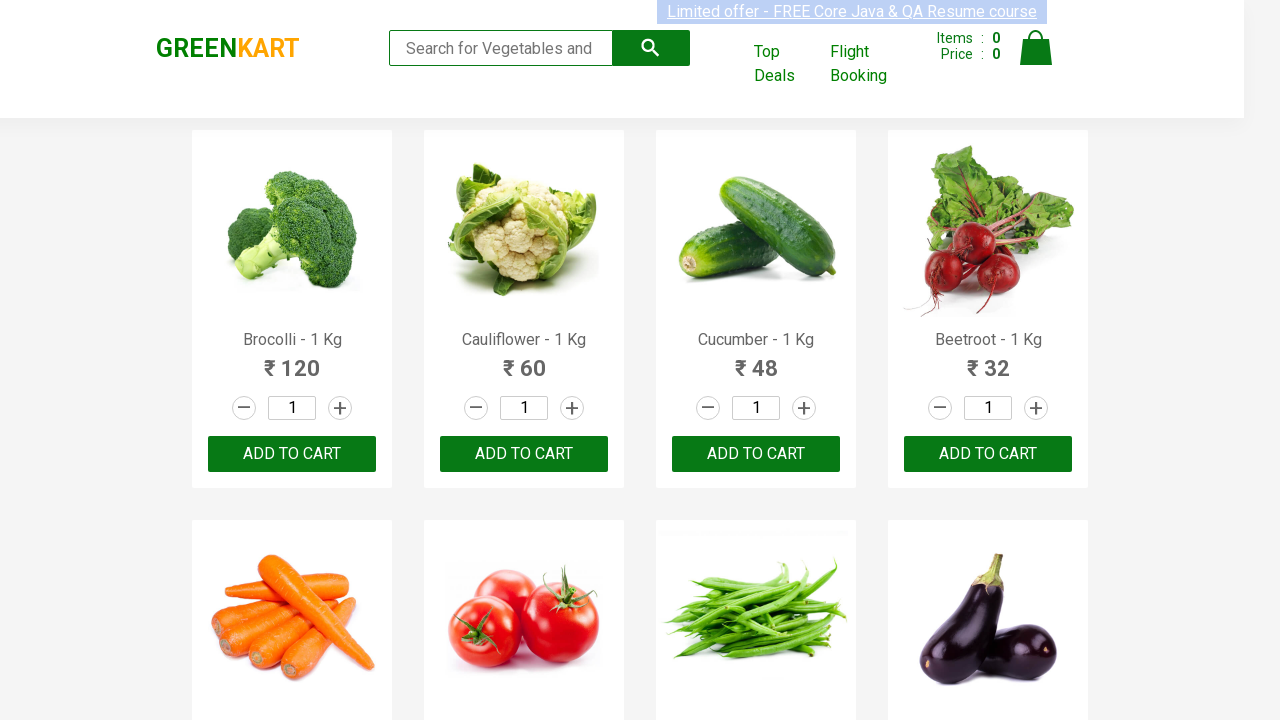

Checked product name: Cucumber - 1 Kg
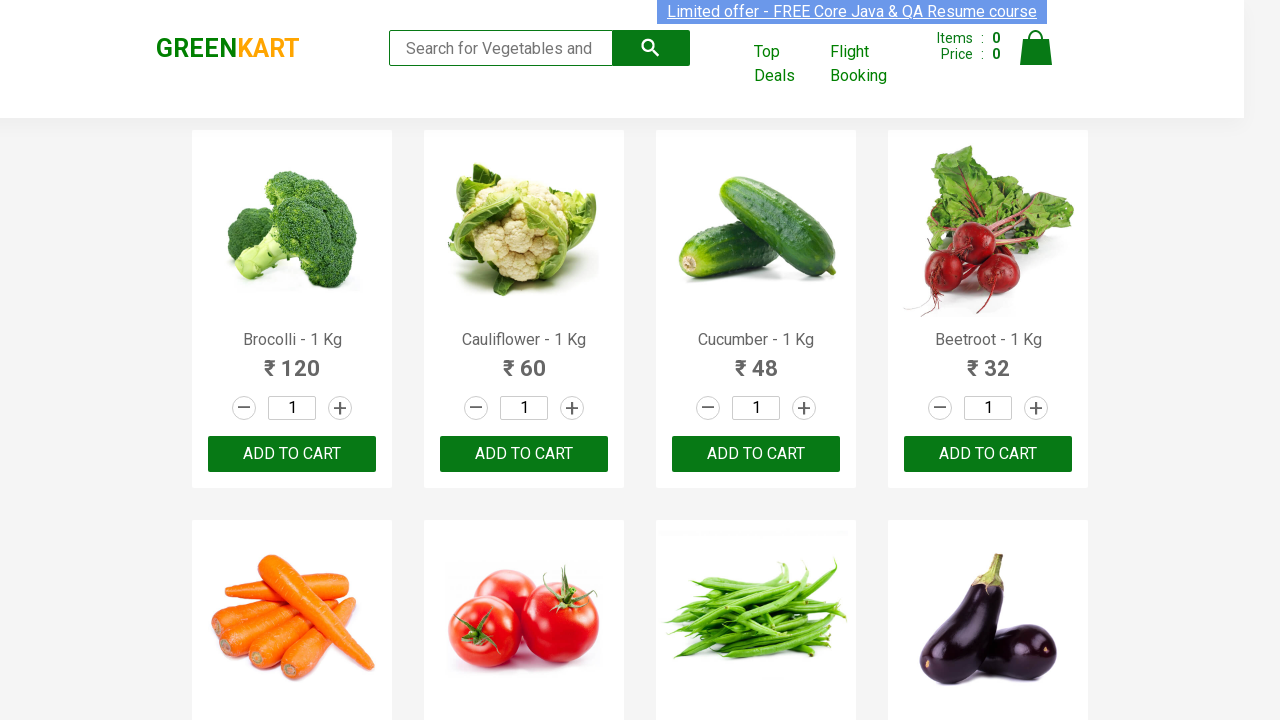

Found product containing 'Cucumber' (Cucumber - 1 Kg) and clicked ADD TO CART button at (756, 454) on xpath=//button[text()='ADD TO CART'] >> nth=2
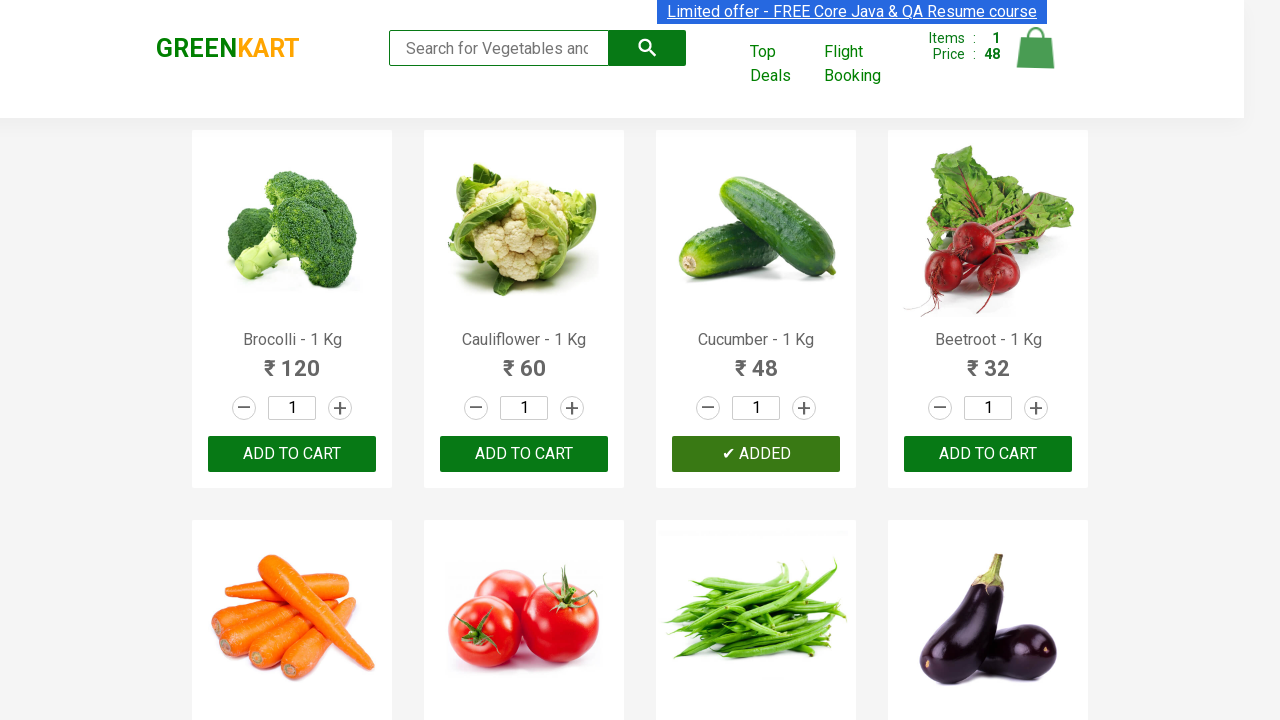

Verified cart icon updated after adding product to cart
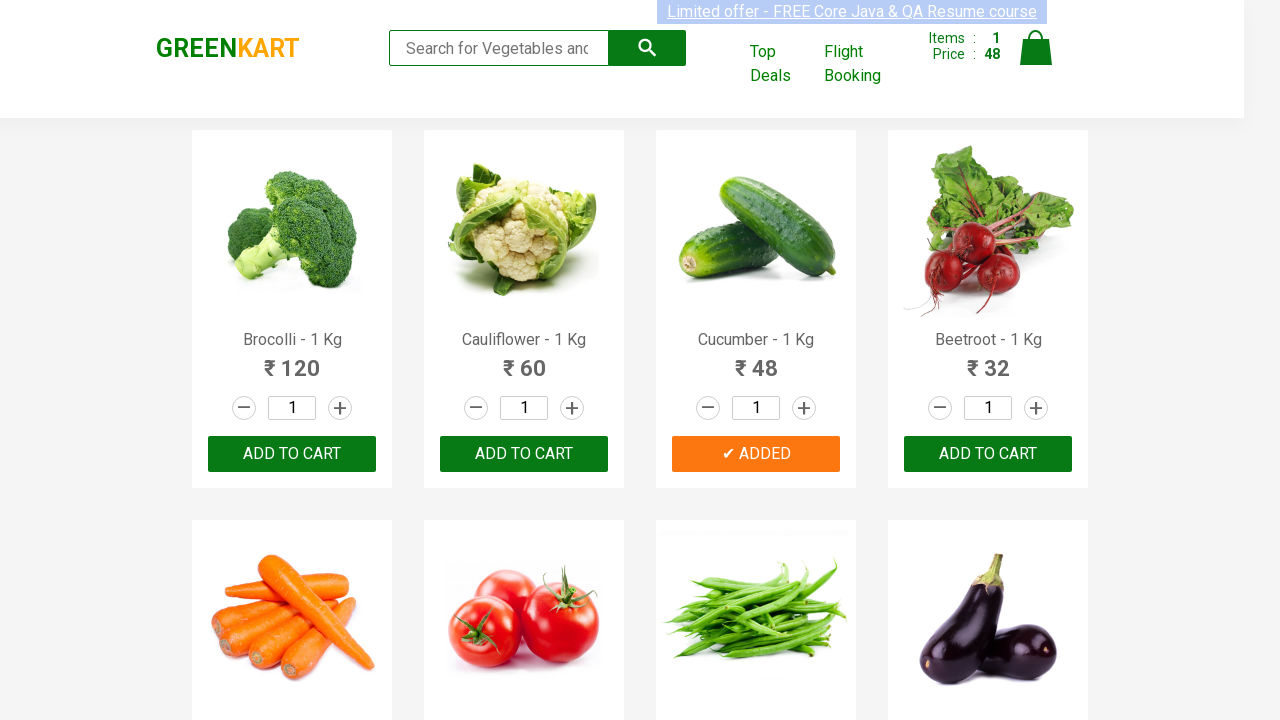

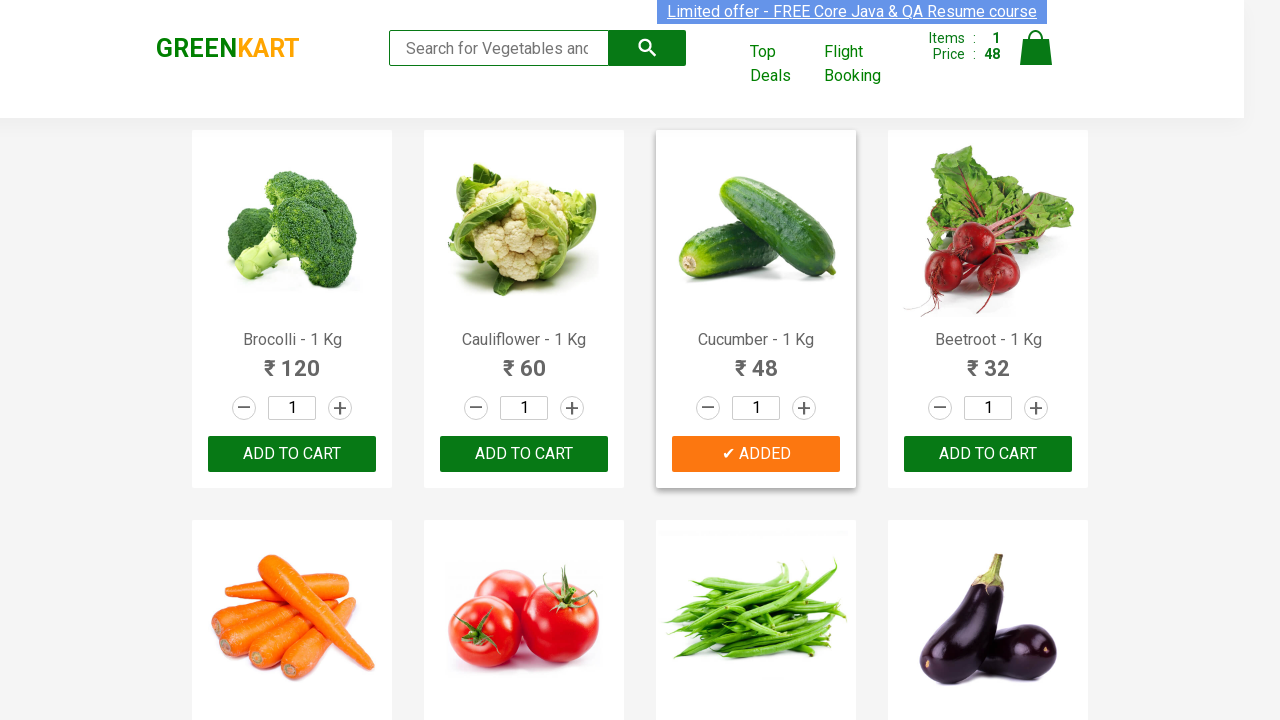